Tests the stock search functionality on CafeF Vietnamese financial website by entering a stock code and clicking the search button to find stock information.

Starting URL: https://cafef.vn/

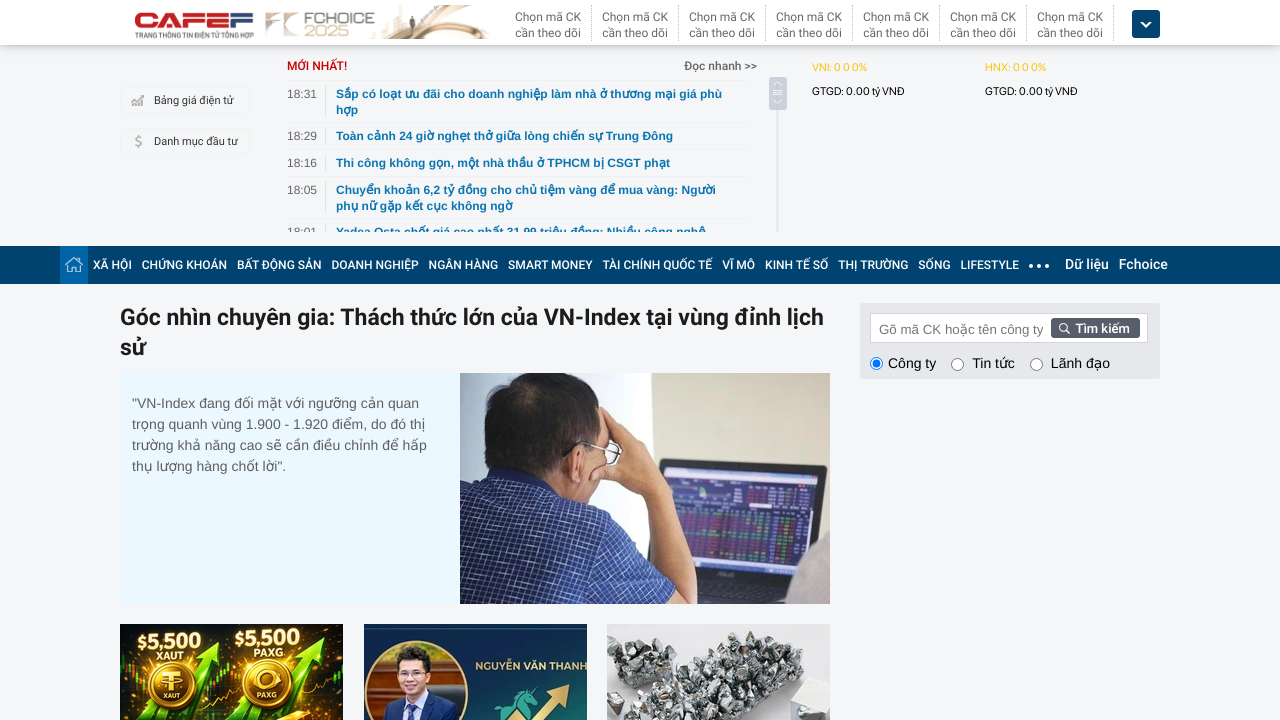

Entered stock code 'AAA' in search box on //div[@id='CafeF_BoxSearchNew']//input[@id='CafeF_SearchKeyword_Company']
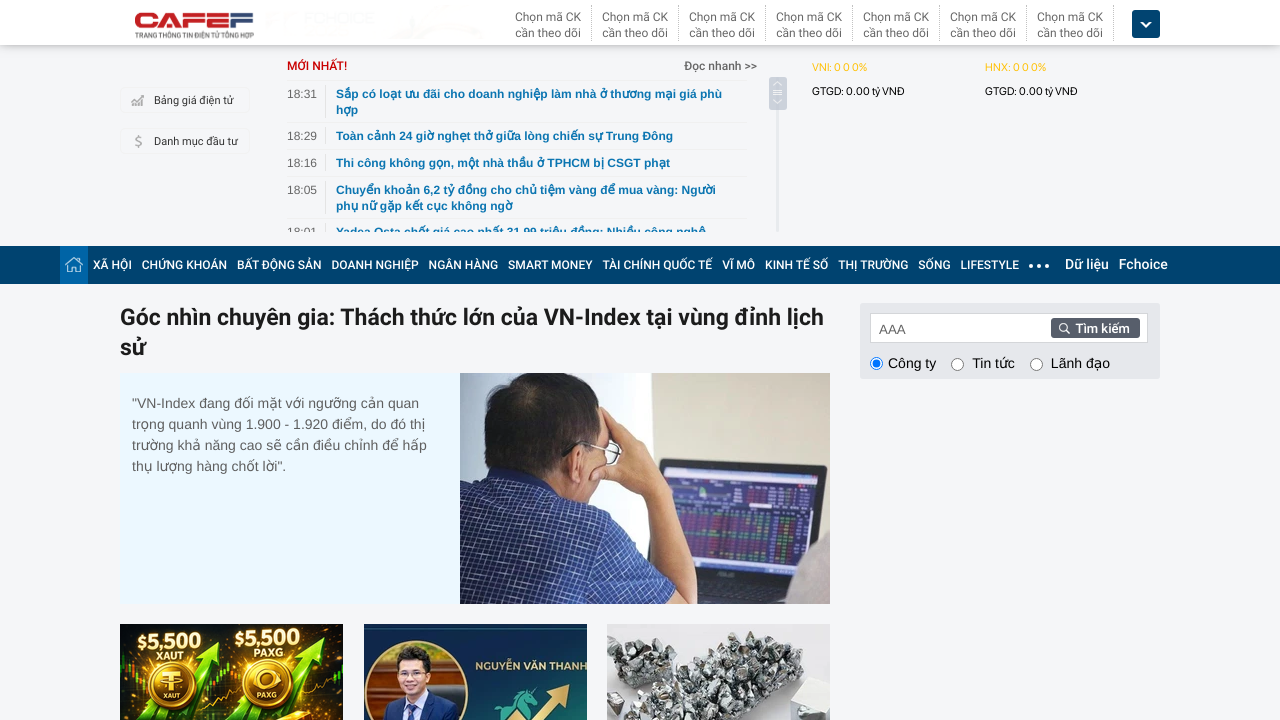

Clicked search button to find stock information at (1096, 328) on xpath=//div[@id='CafeF_BoxSearchNew']//a
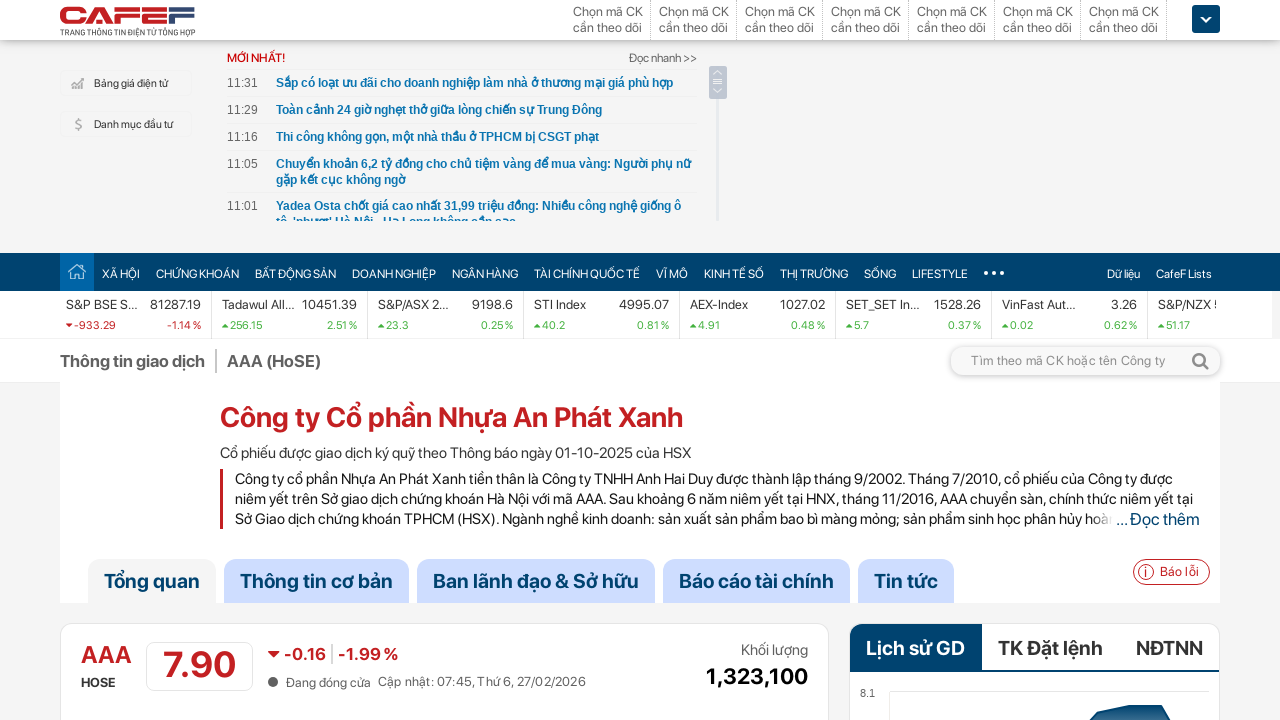

Waited for search results to load on CafeF website
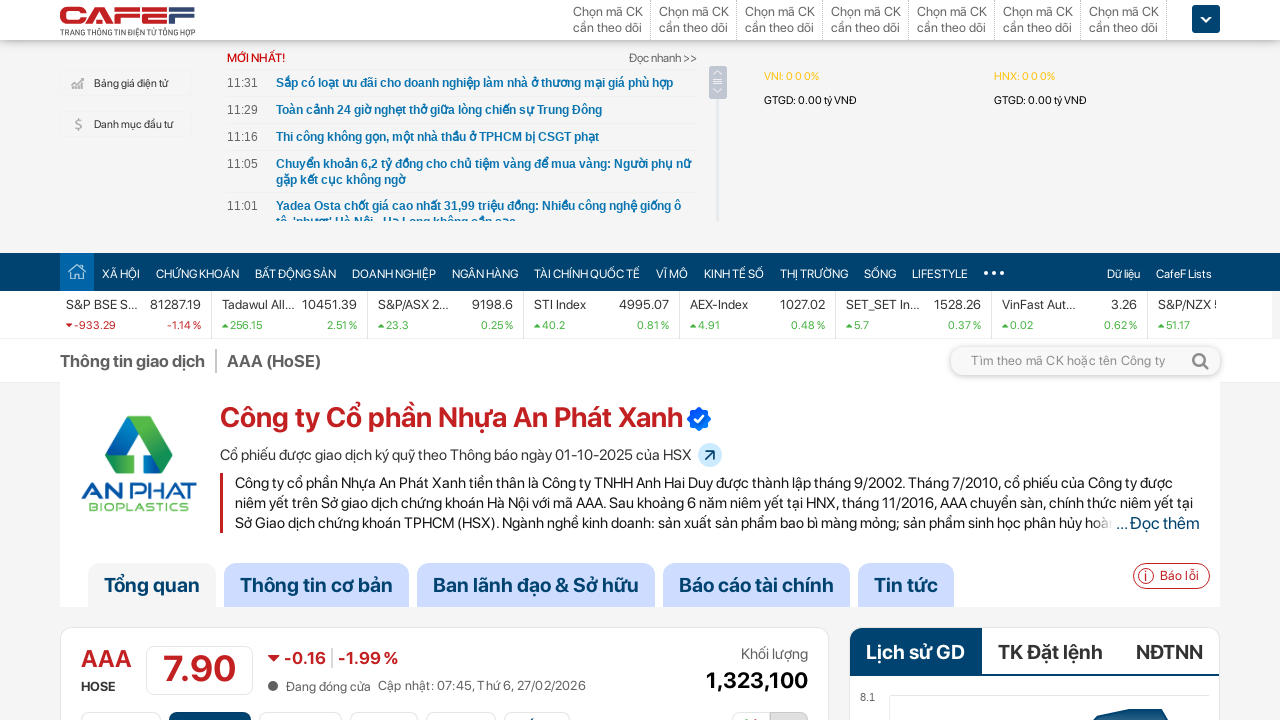

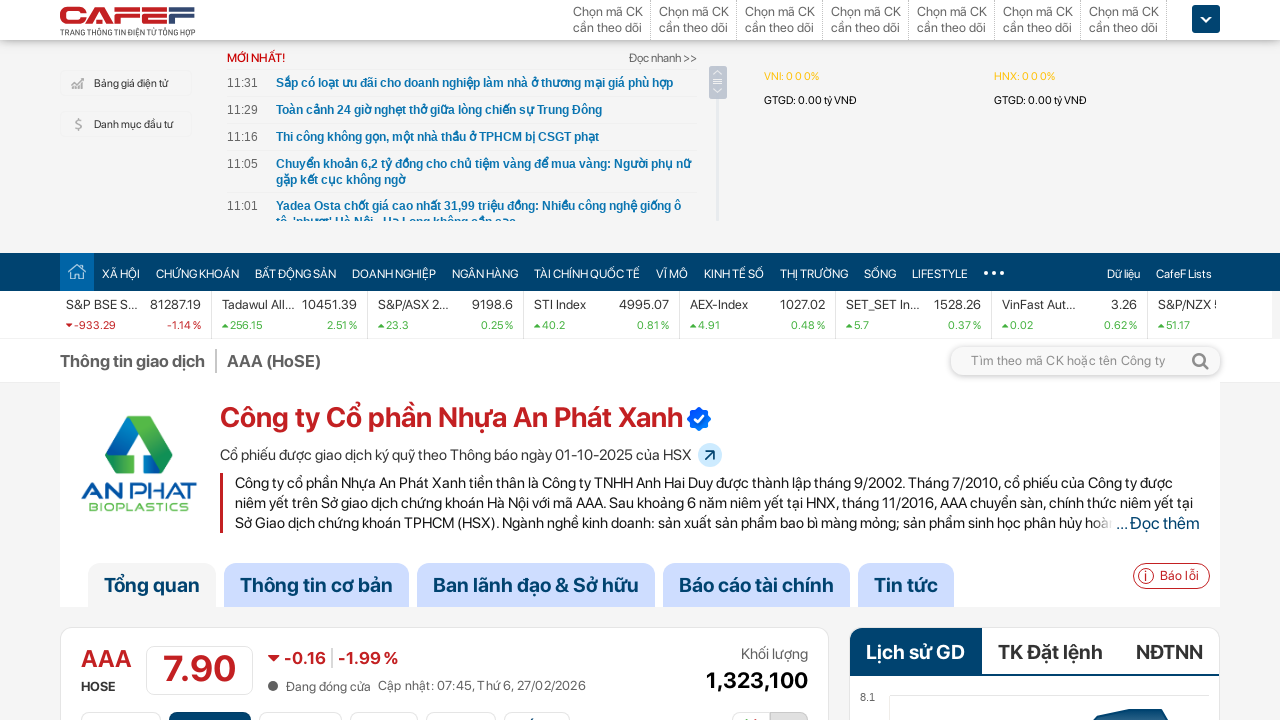